Tests page scrolling functionality by navigating to a website and scrolling down the page using JavaScript execution

Starting URL: https://vctcpune.com/

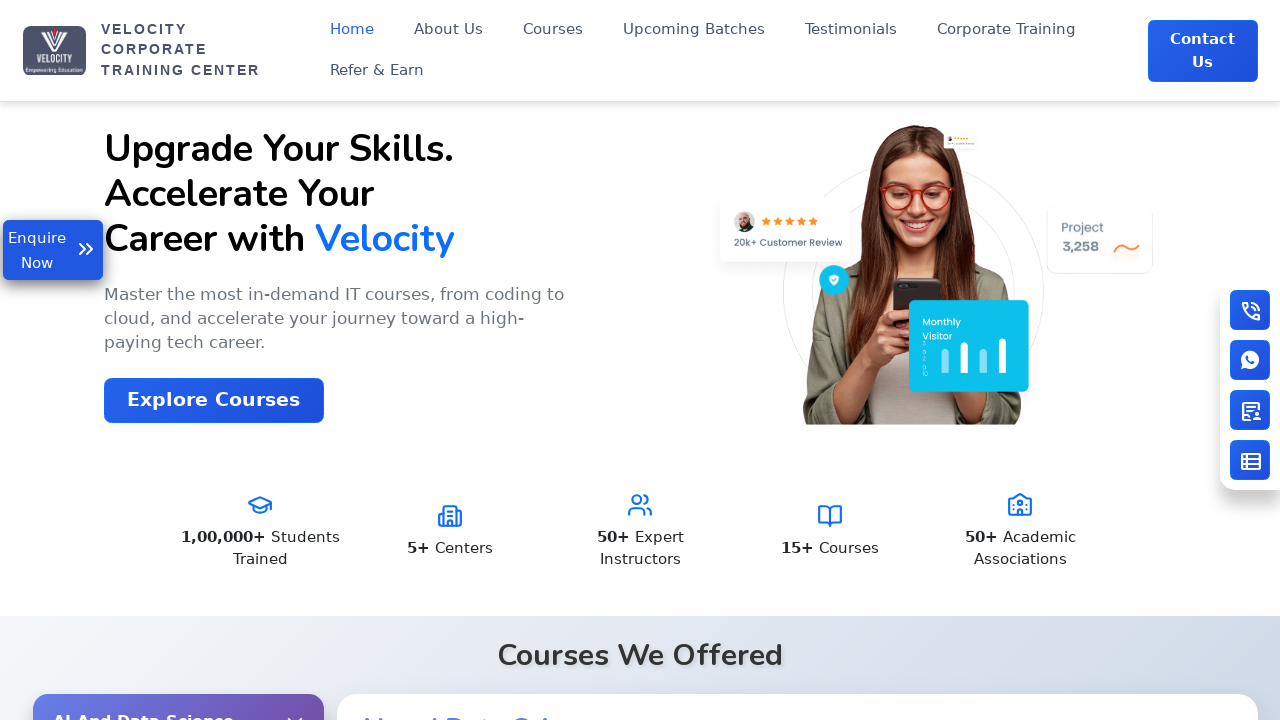

Navigated to https://vctcpune.com/
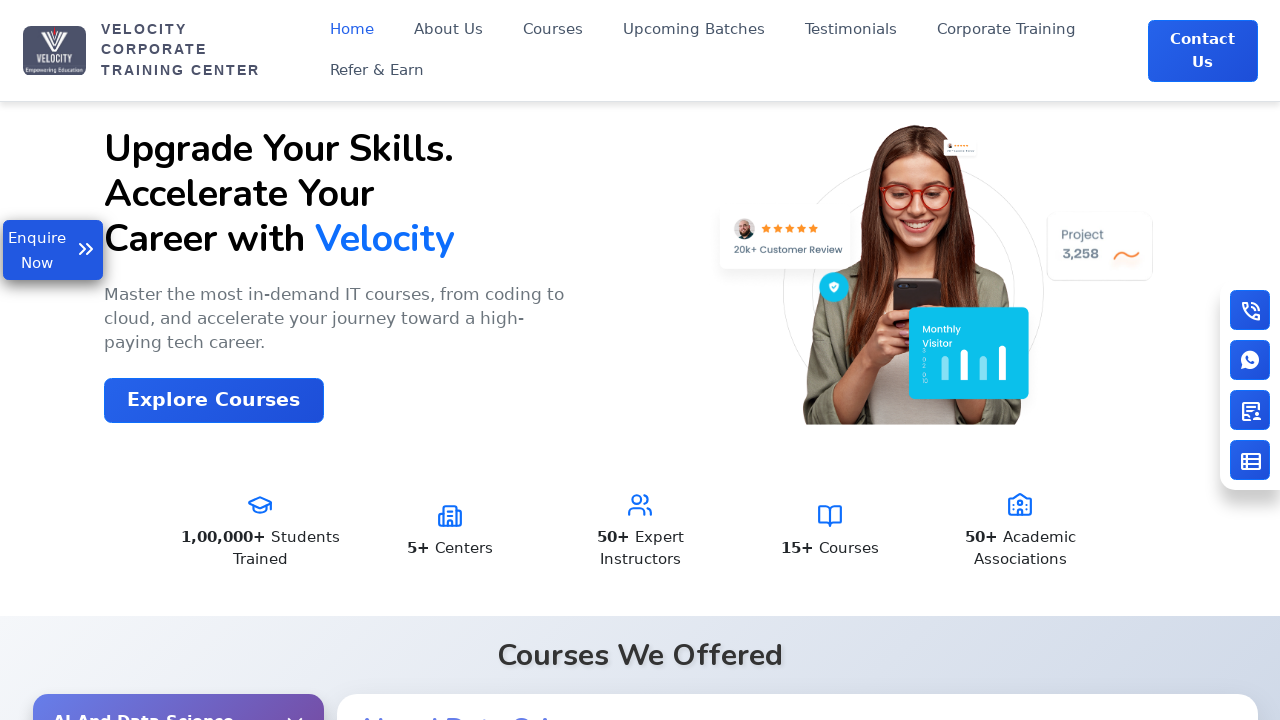

Scrolled down the page by 800 pixels using JavaScript
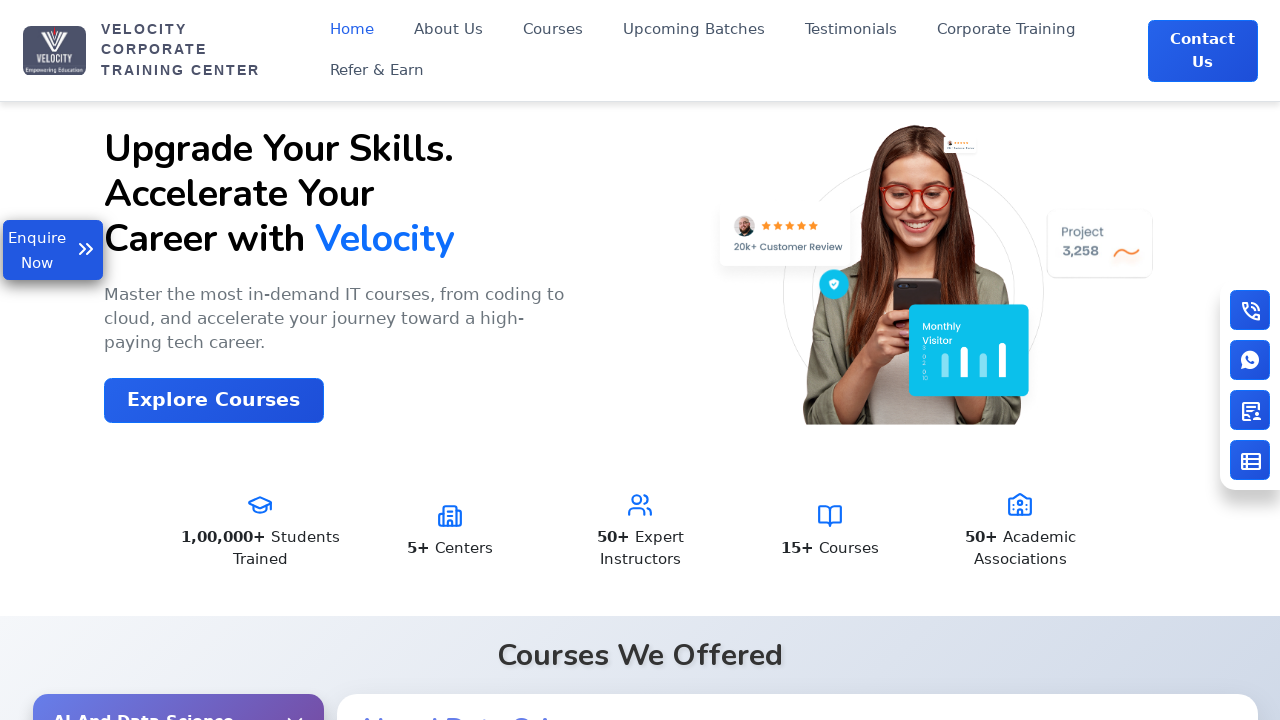

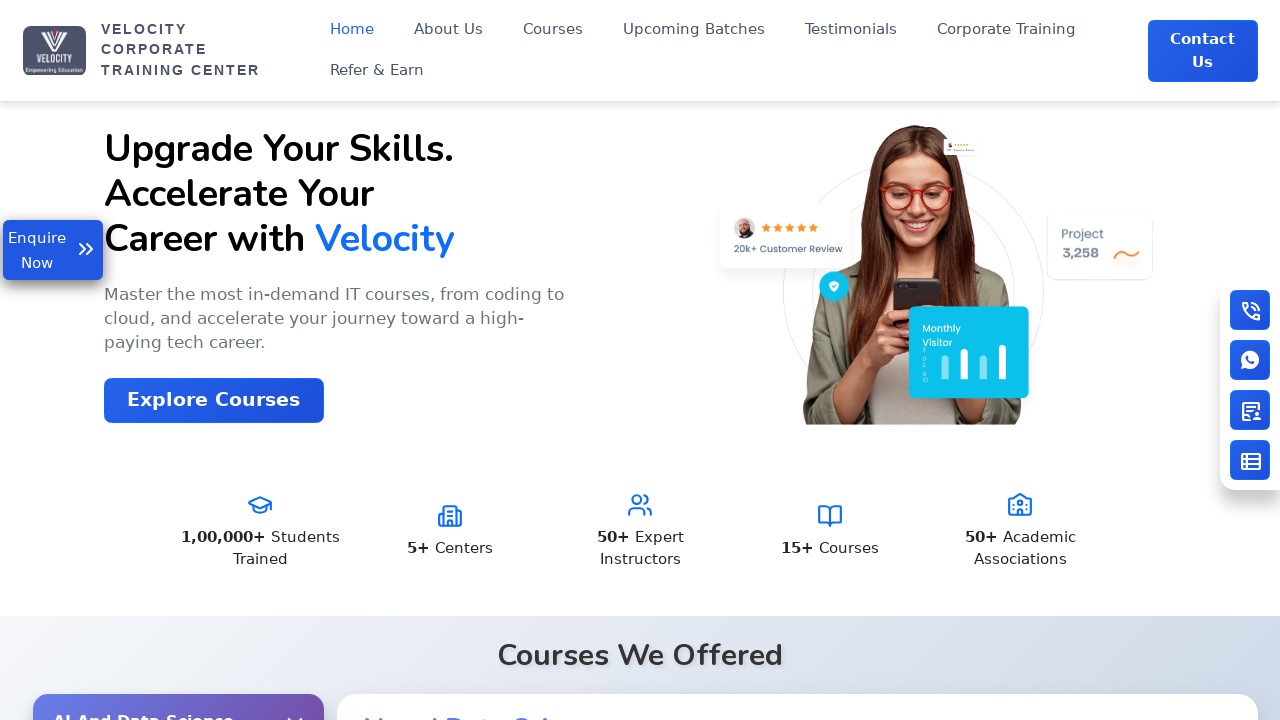